Verifies that the Test Diary website loads correctly by checking that the page title matches the expected value "Test Diary - A software testers guide"

Starting URL: http://www.testdiary.com/

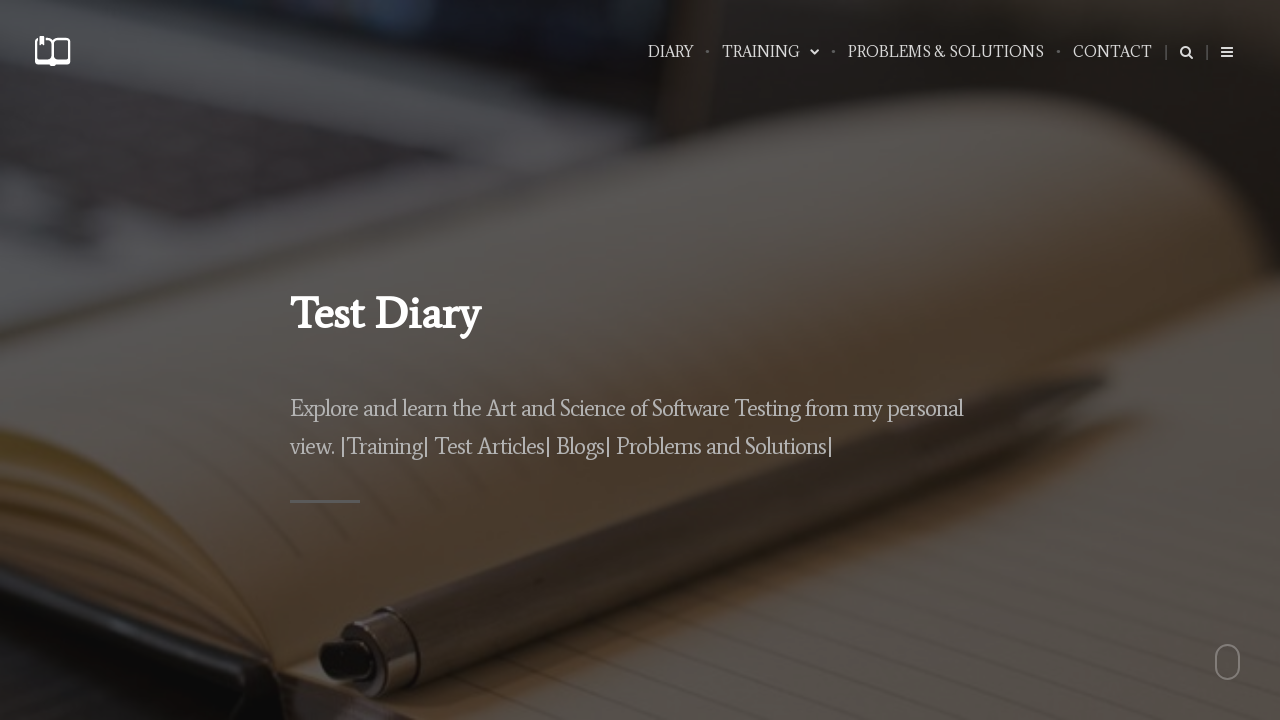

Navigated to Test Diary website at http://www.testdiary.com/
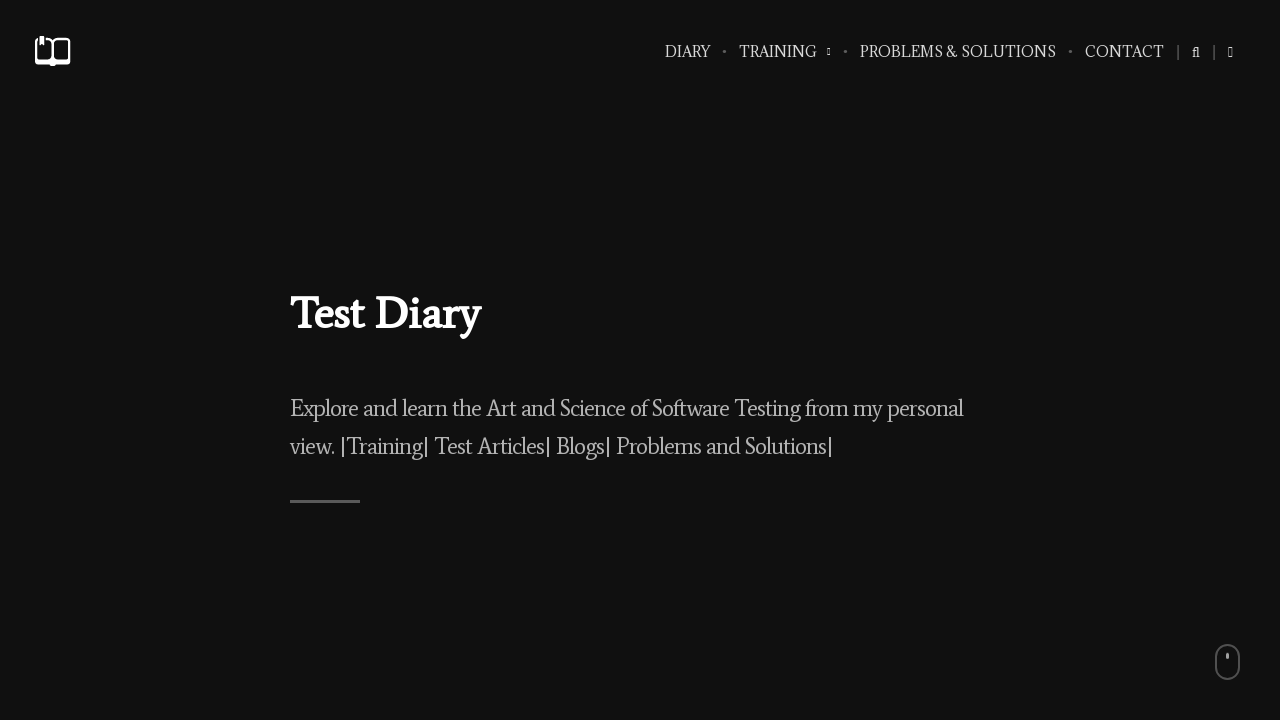

Page DOM content loaded
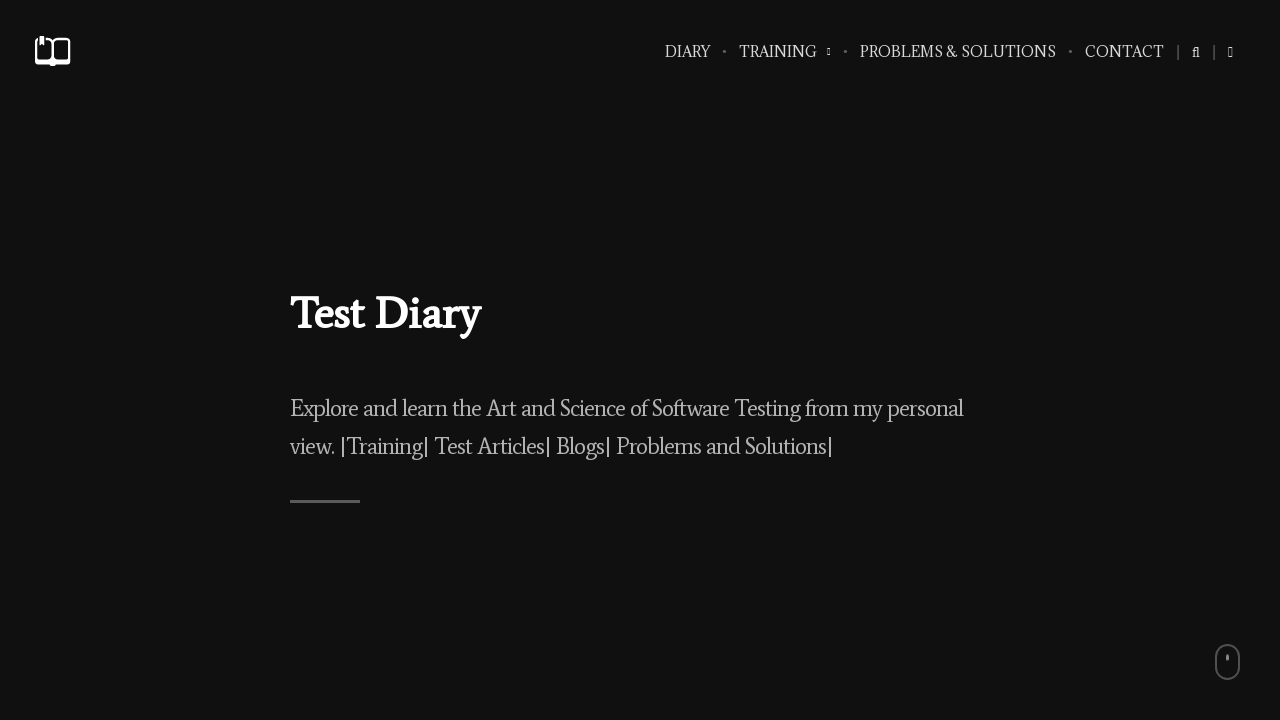

Retrieved page title: 'Test Diary - A software testers guide'
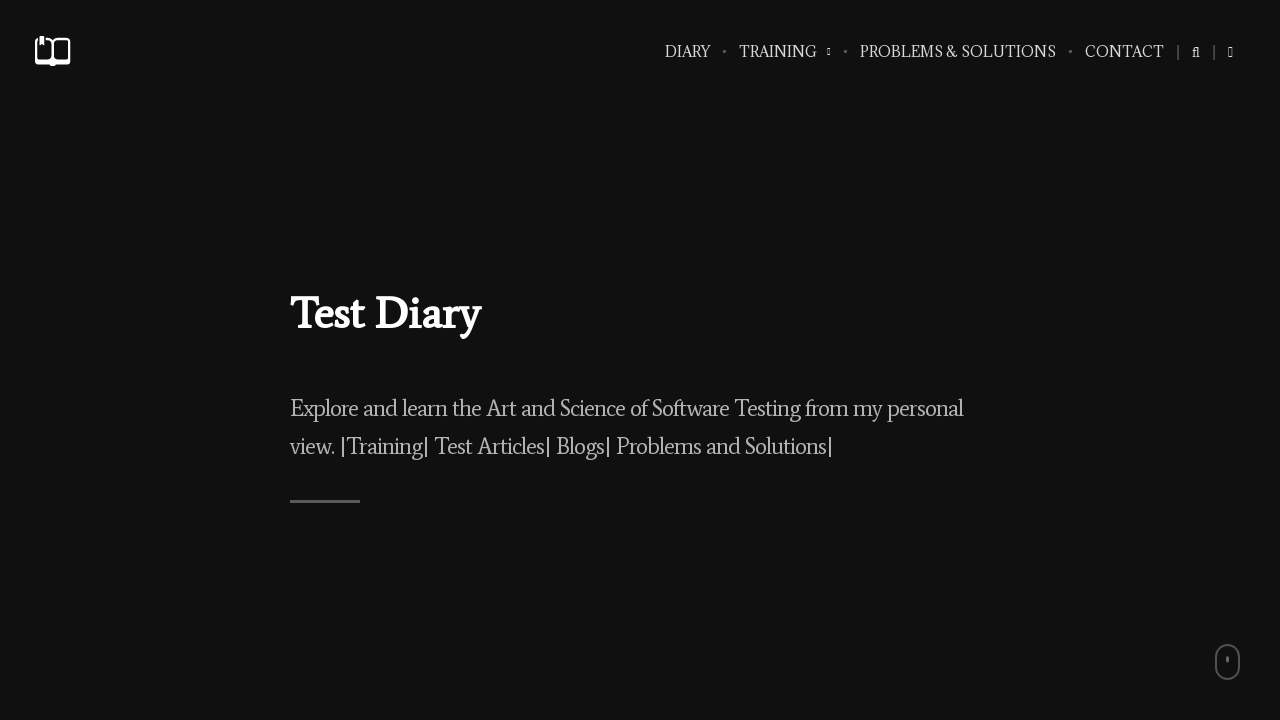

Verified page title matches expected value: 'Test Diary - A software testers guide'
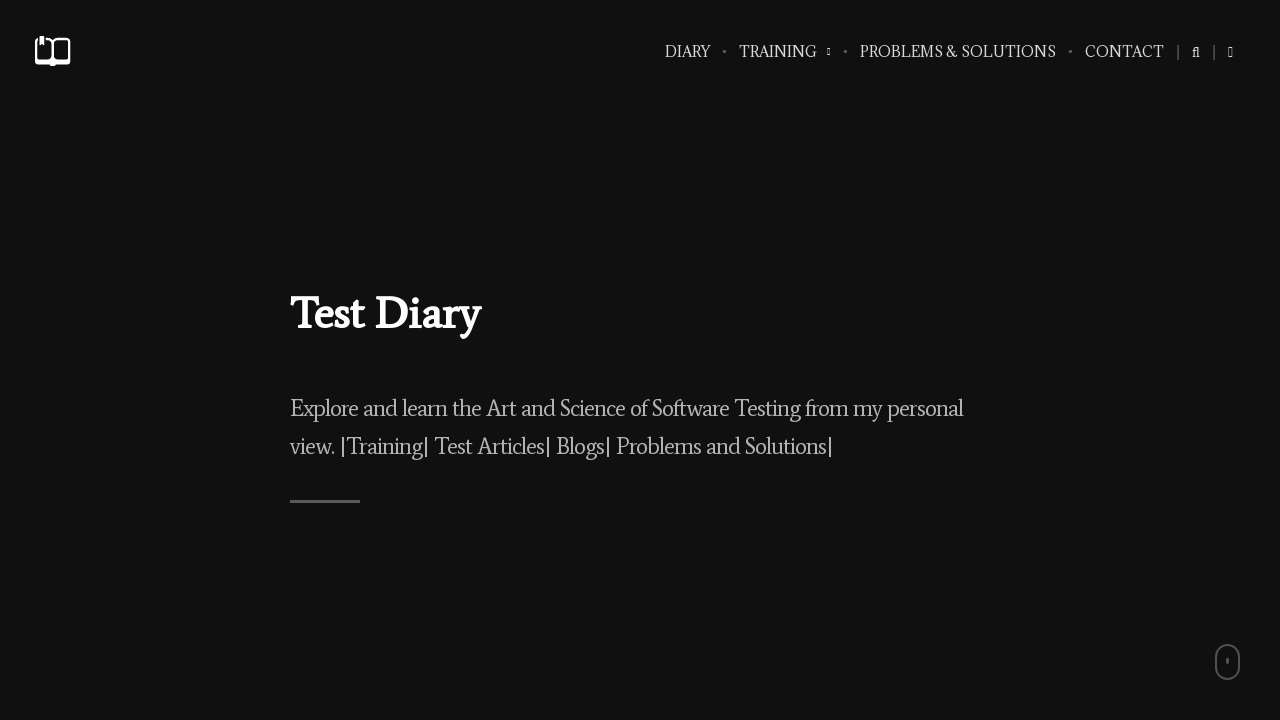

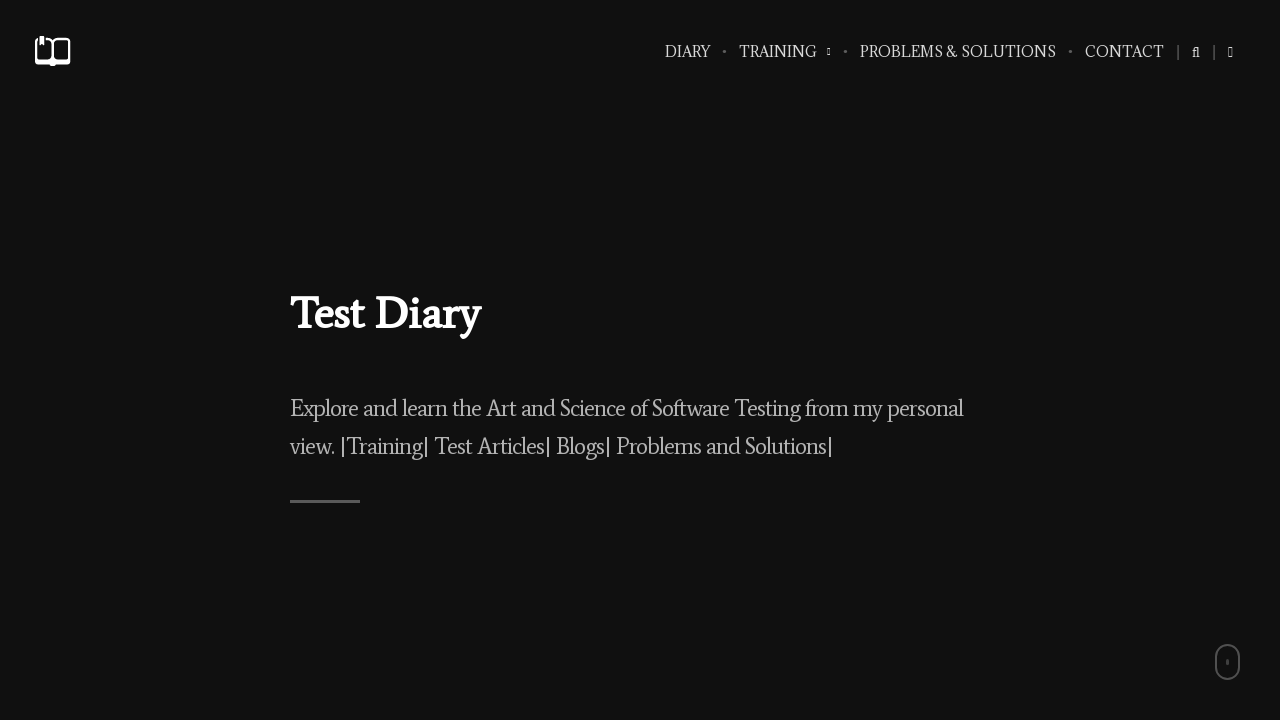